Tests AJAX functionality by clicking a button and waiting for dynamic content to load

Starting URL: http://uitestingplayground.com/ajax

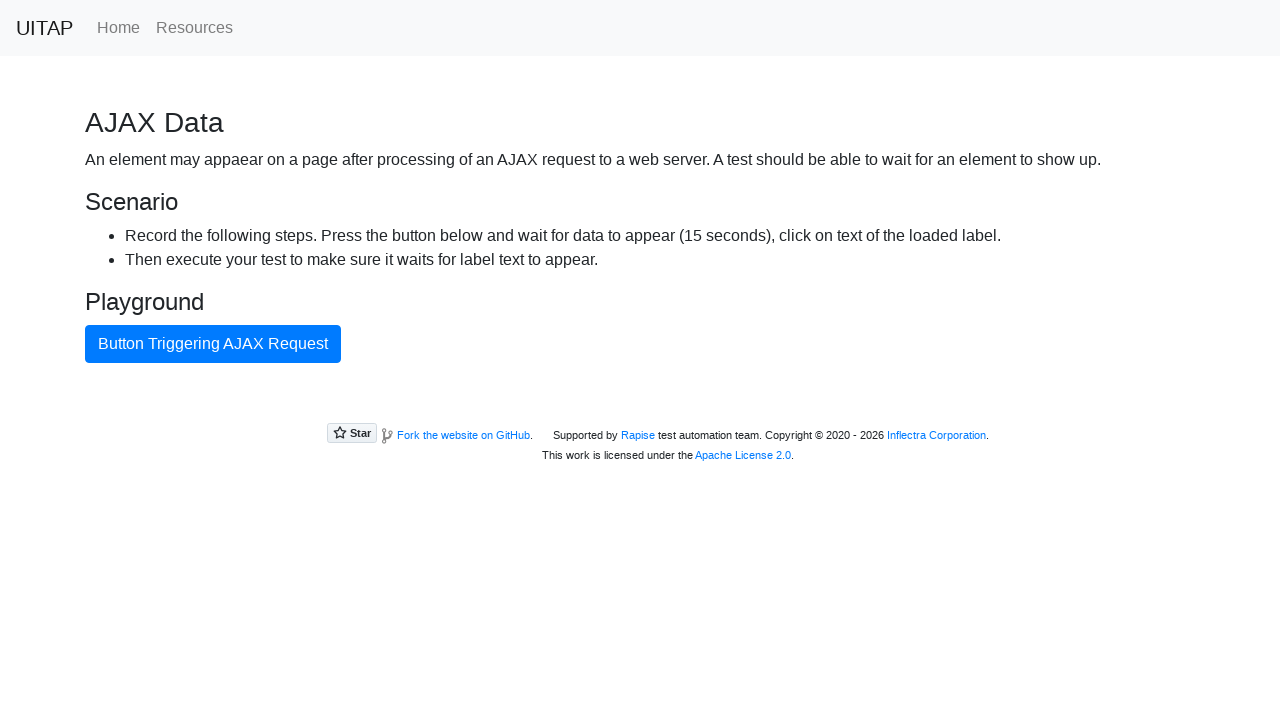

Clicked AJAX button to trigger dynamic content loading at (213, 344) on #ajaxButton
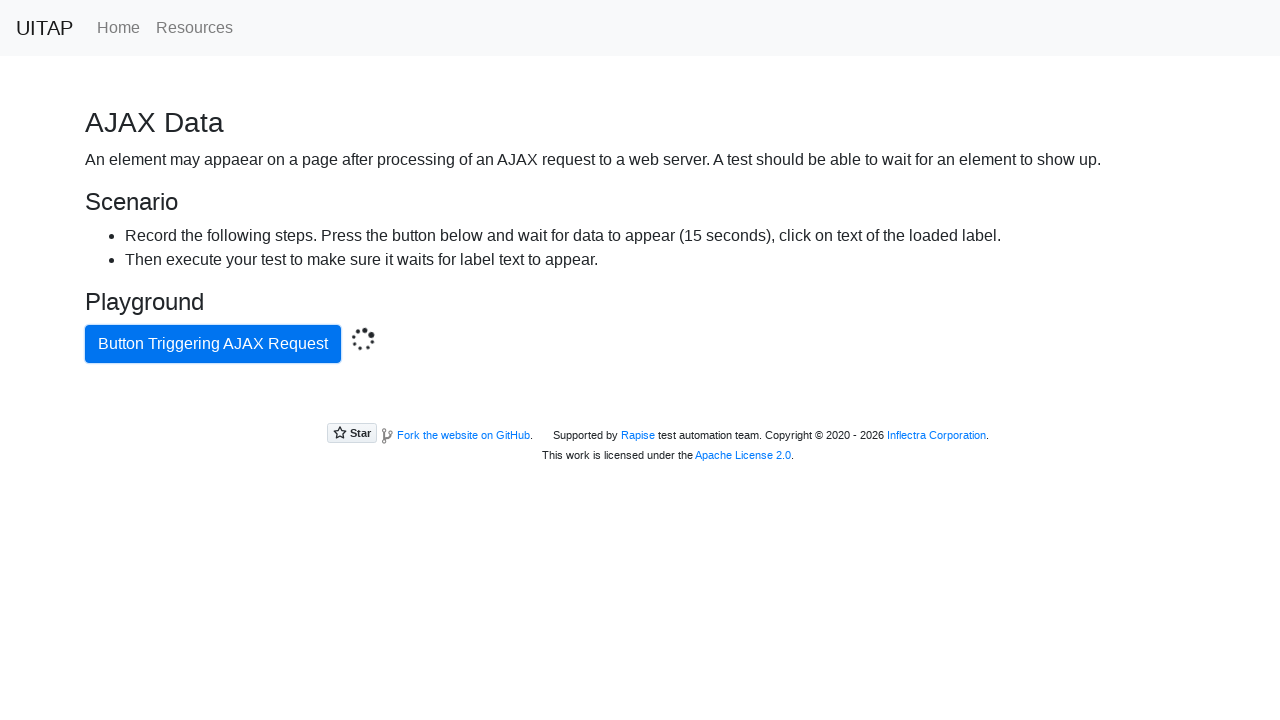

AJAX call completed and success message appeared
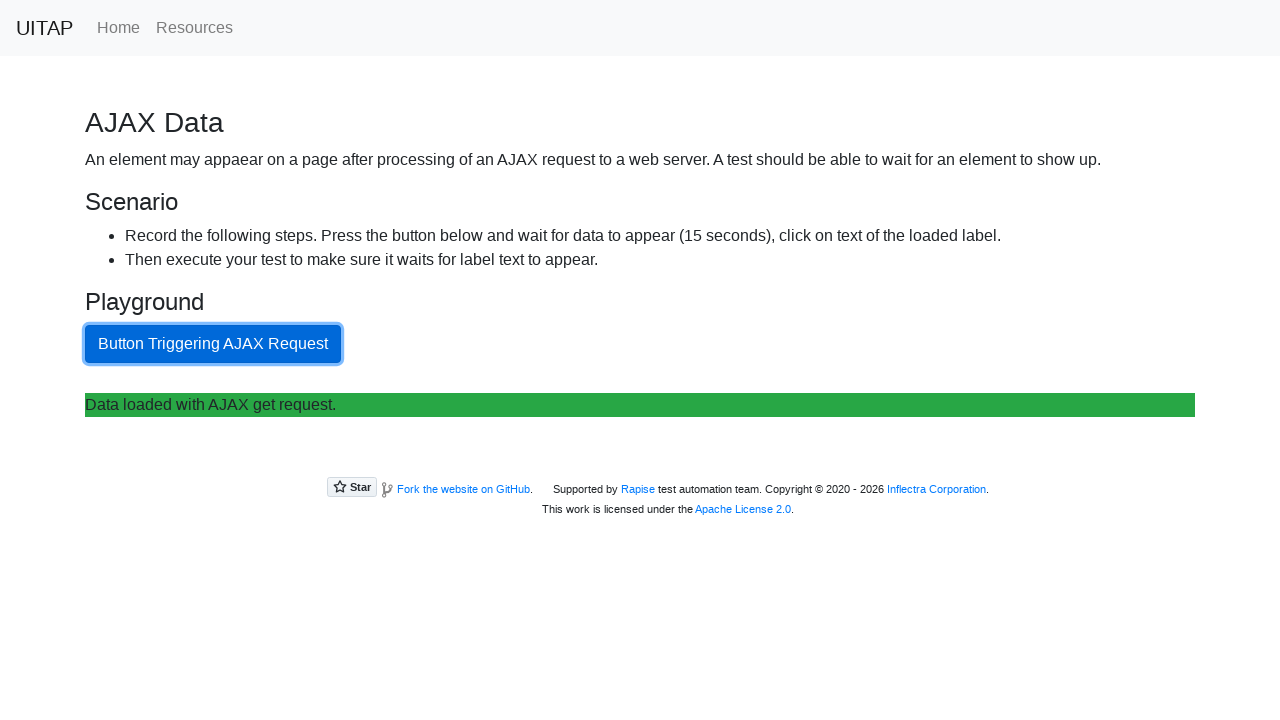

Retrieved success message text: 'Data loaded with AJAX get request.'
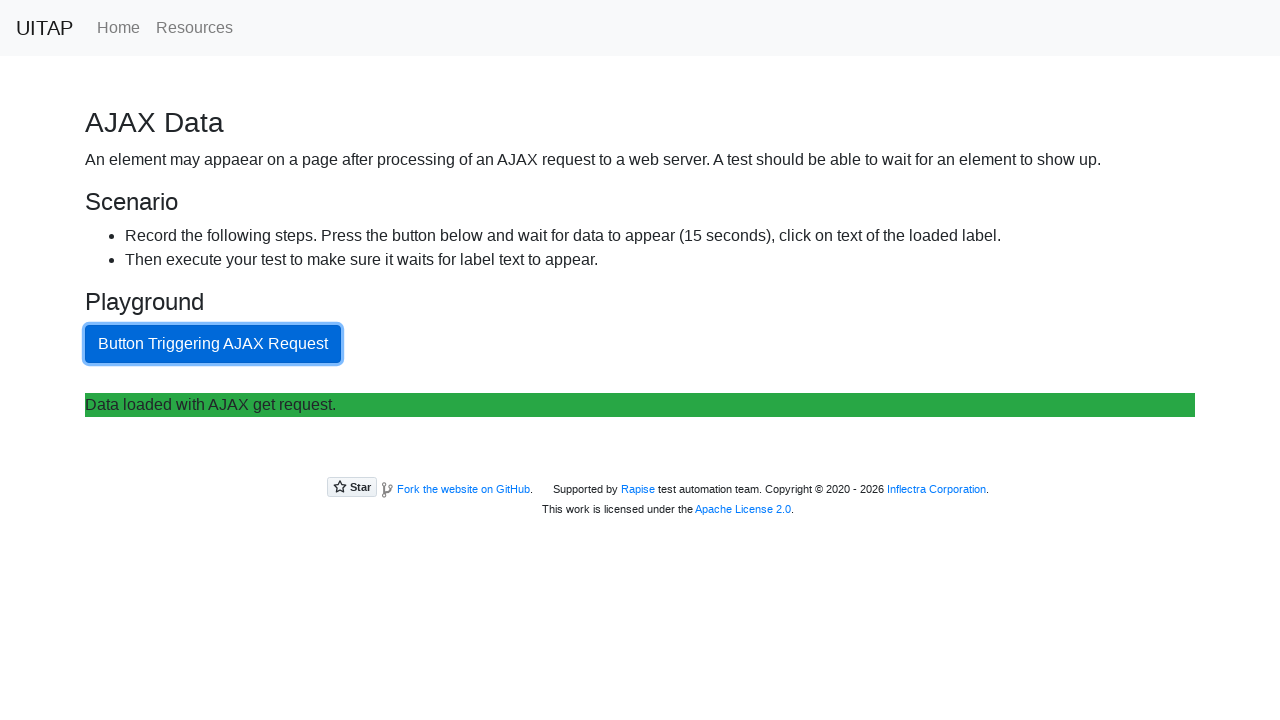

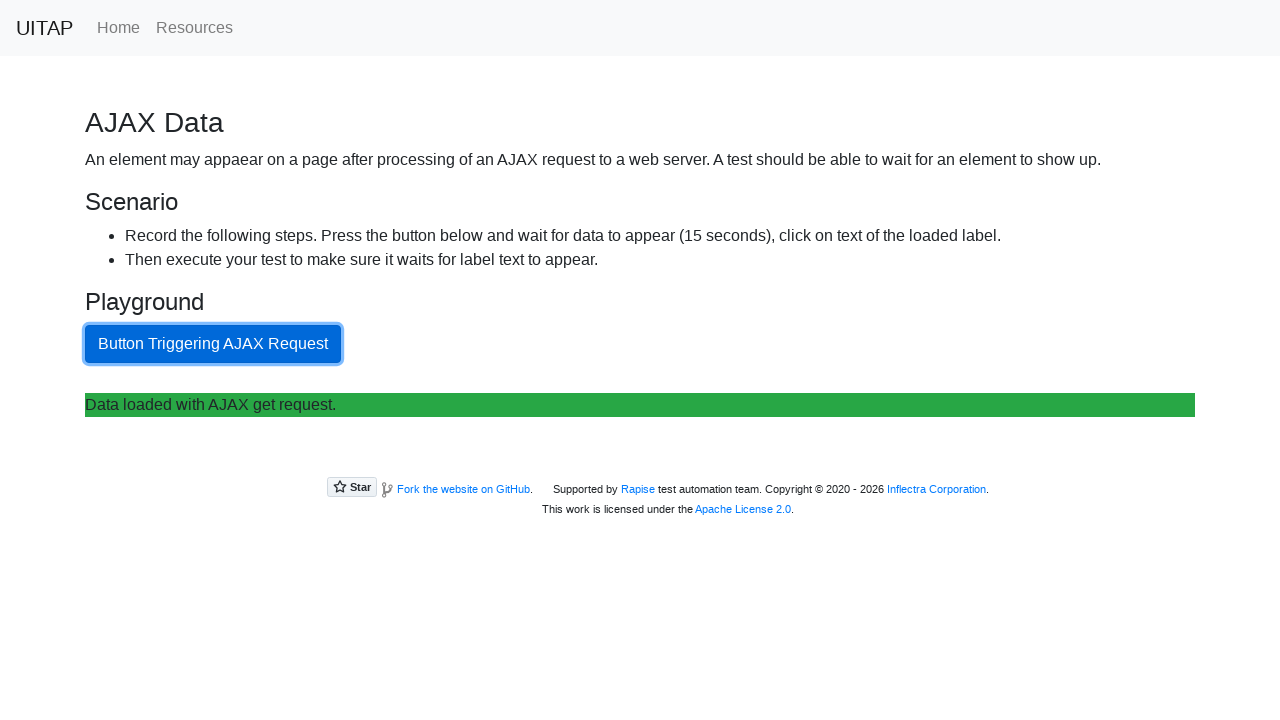